Tests the Mint House website by loading the page and verifying the page source contains expected HTML elements

Starting URL: https://minthouse.com/

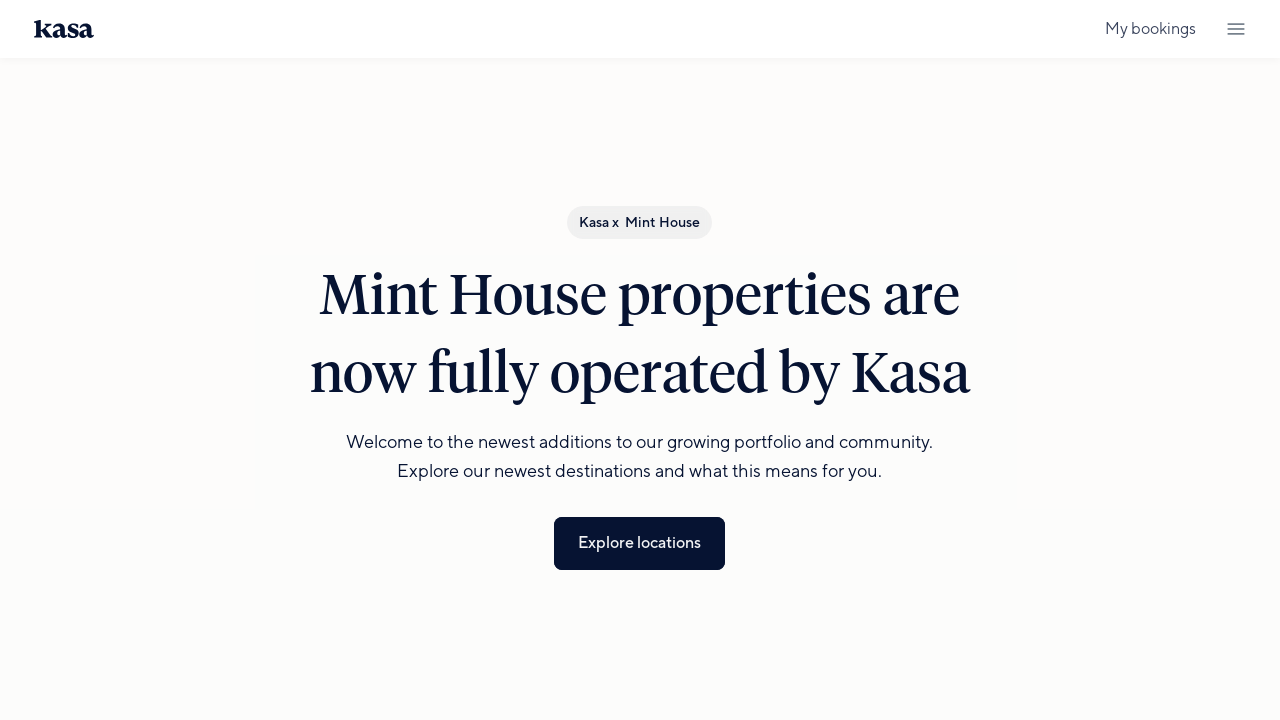

Navigated to Mint House website at https://minthouse.com/
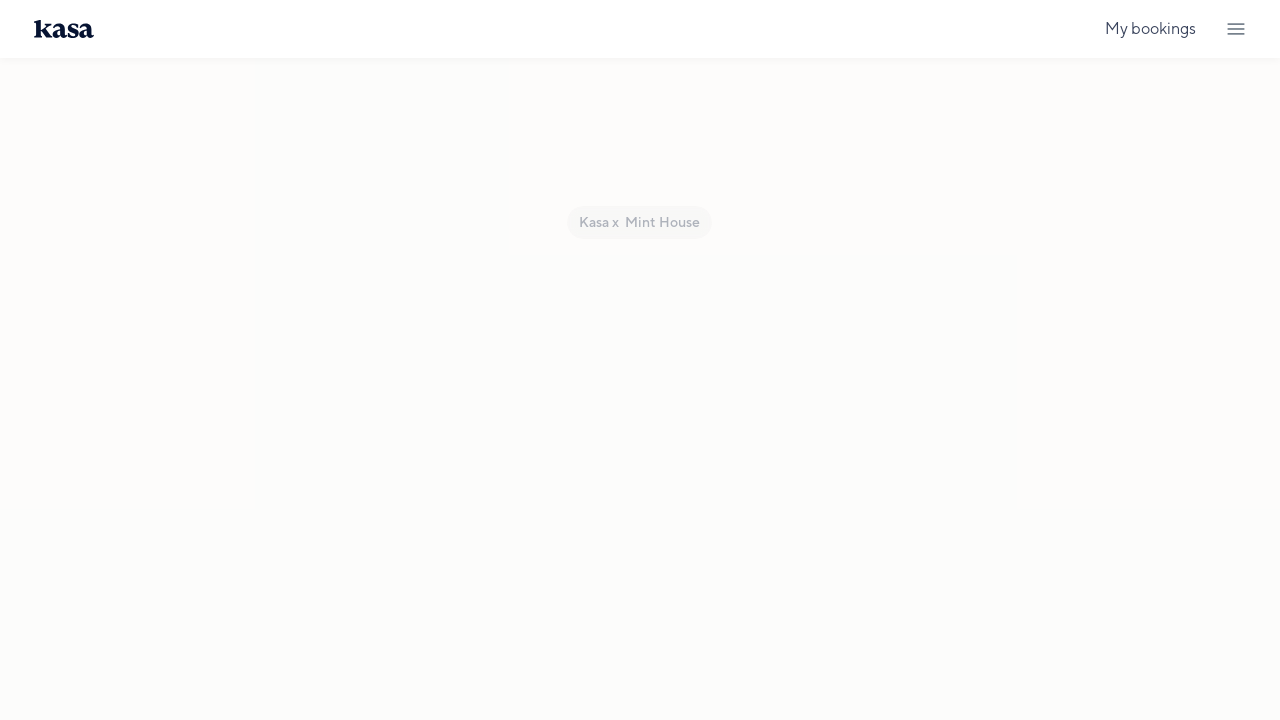

Page loaded completely (domcontentloaded state)
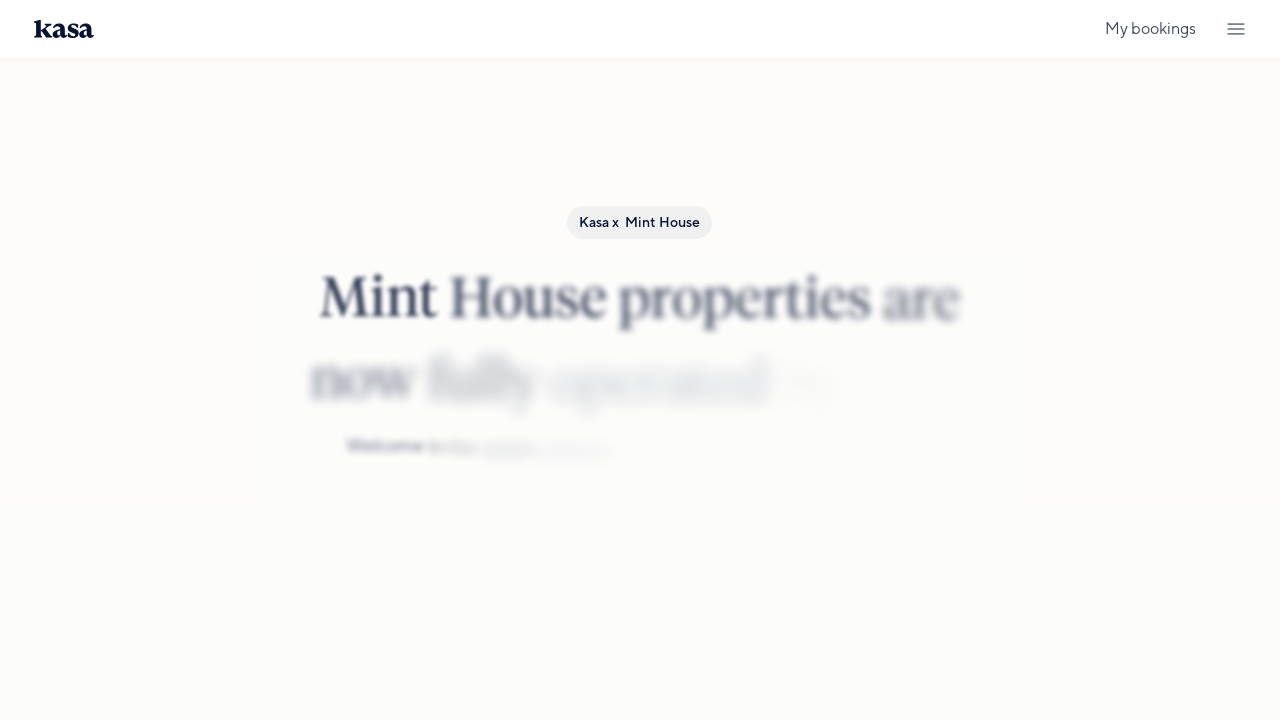

Verified div element is present on page
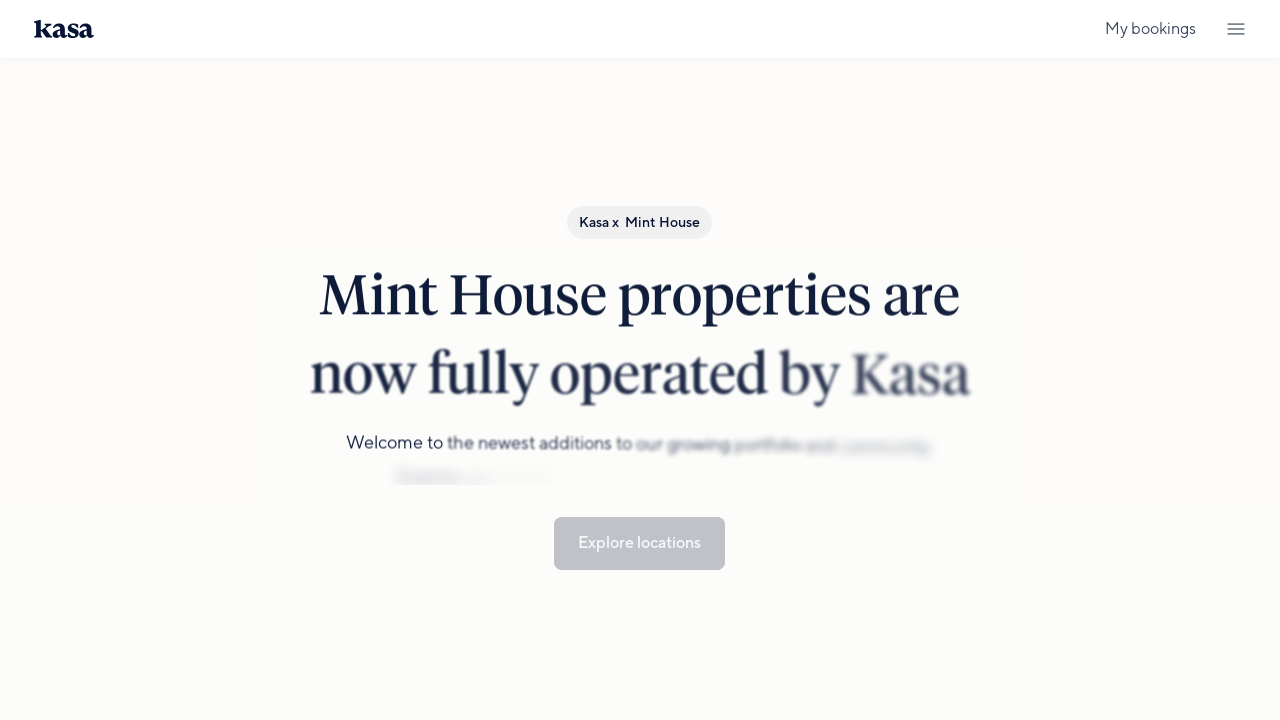

Retrieved page source content
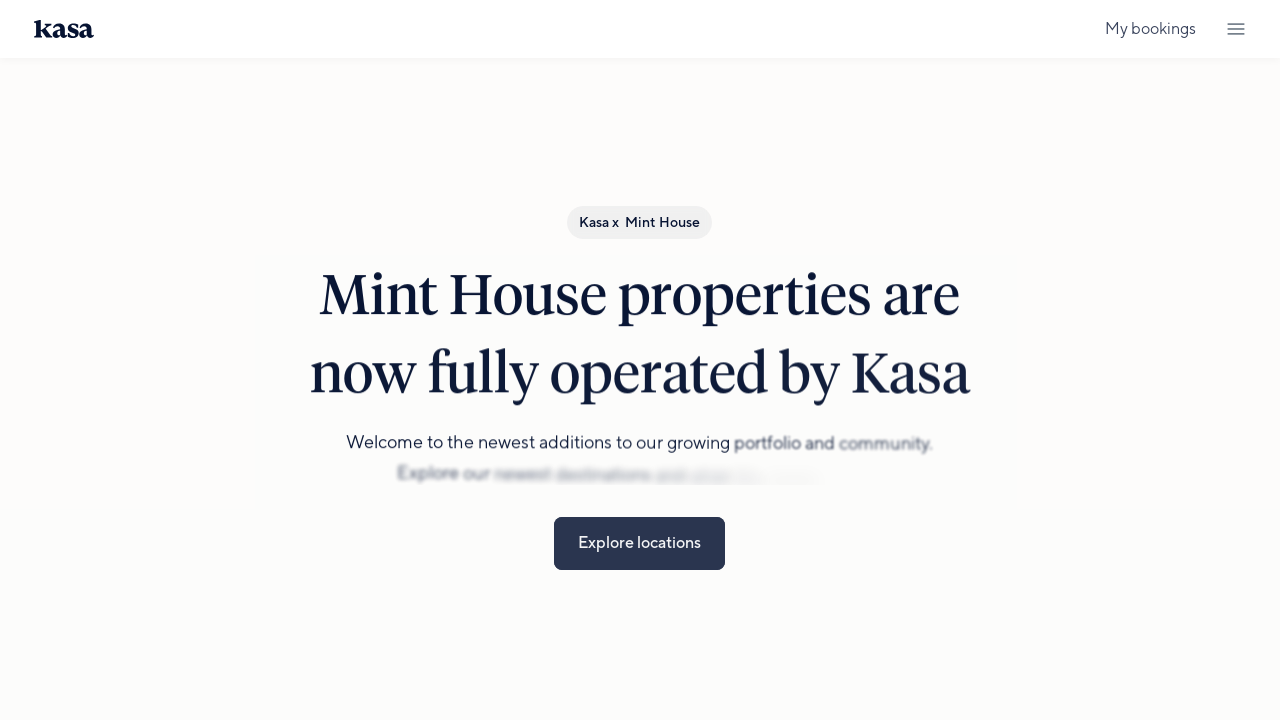

Verified page source contains expected HTML content
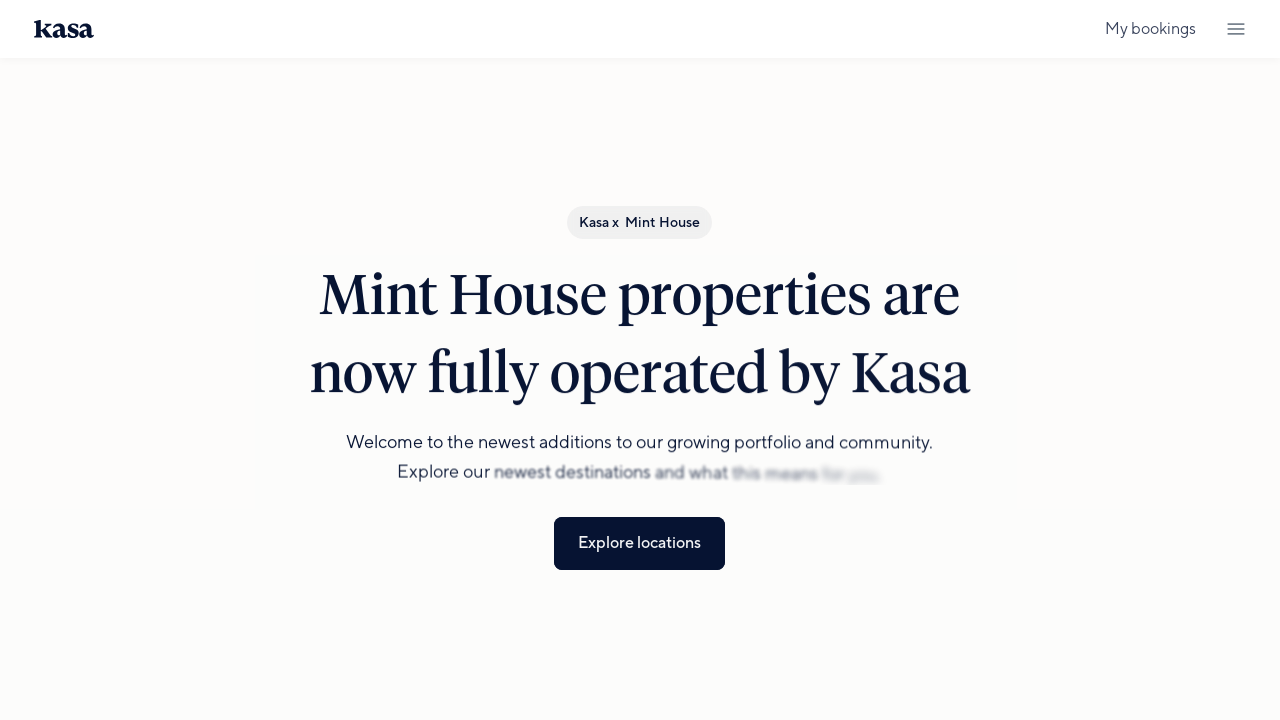

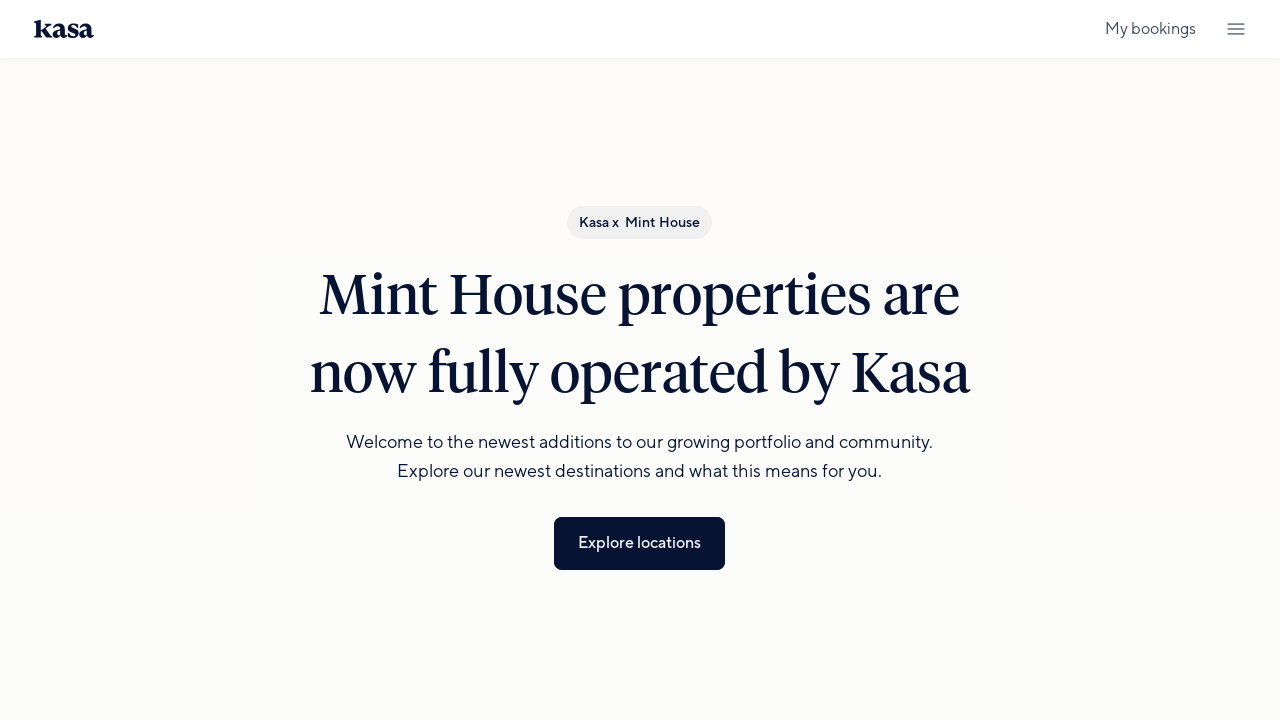